Tests navigation to the A/B Testing page by clicking the A/B Testing link and verifying the page title

Starting URL: http://the-internet.herokuapp.com/

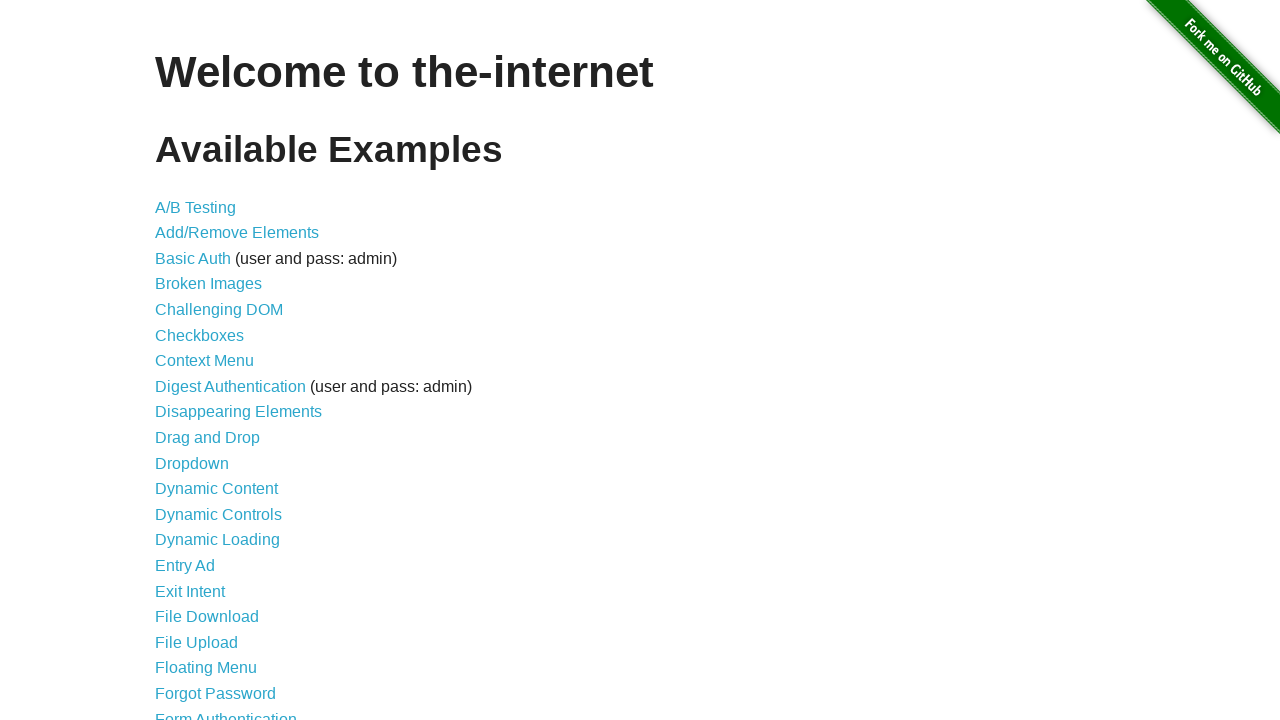

Clicked on A/B Testing link at (196, 207) on a:has-text('A/B Testing')
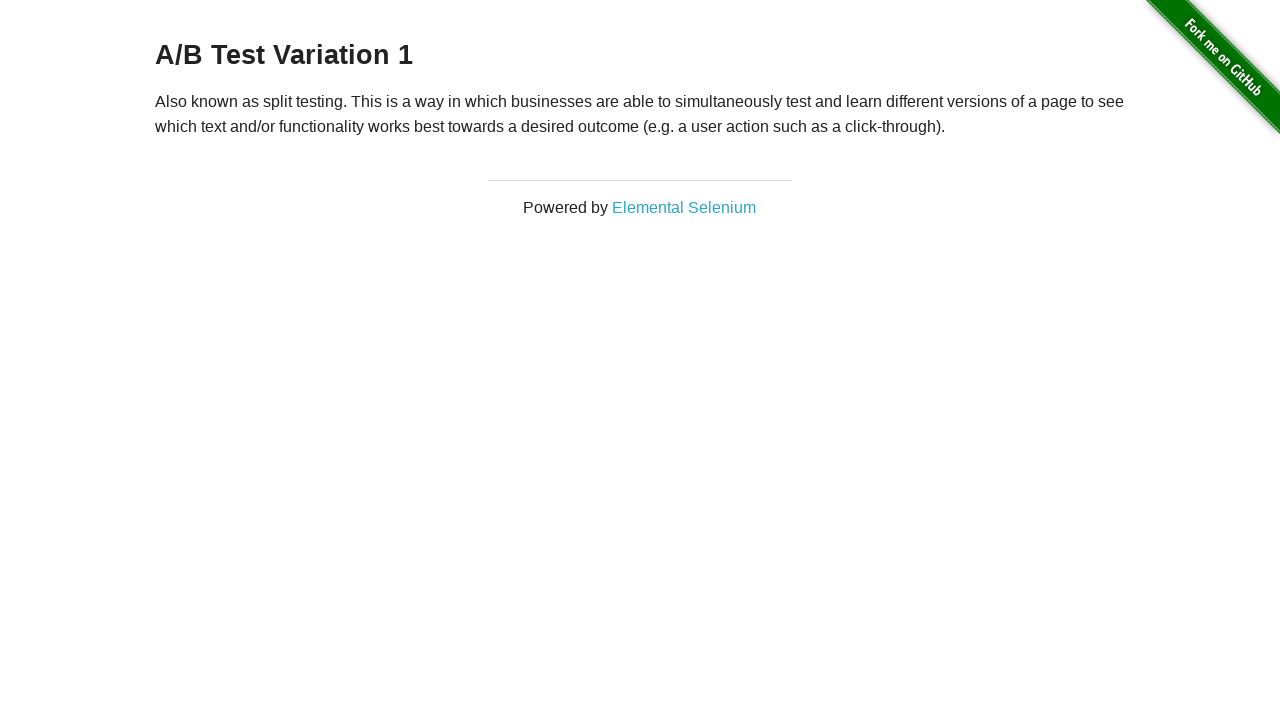

Waited for page title (h3) to load
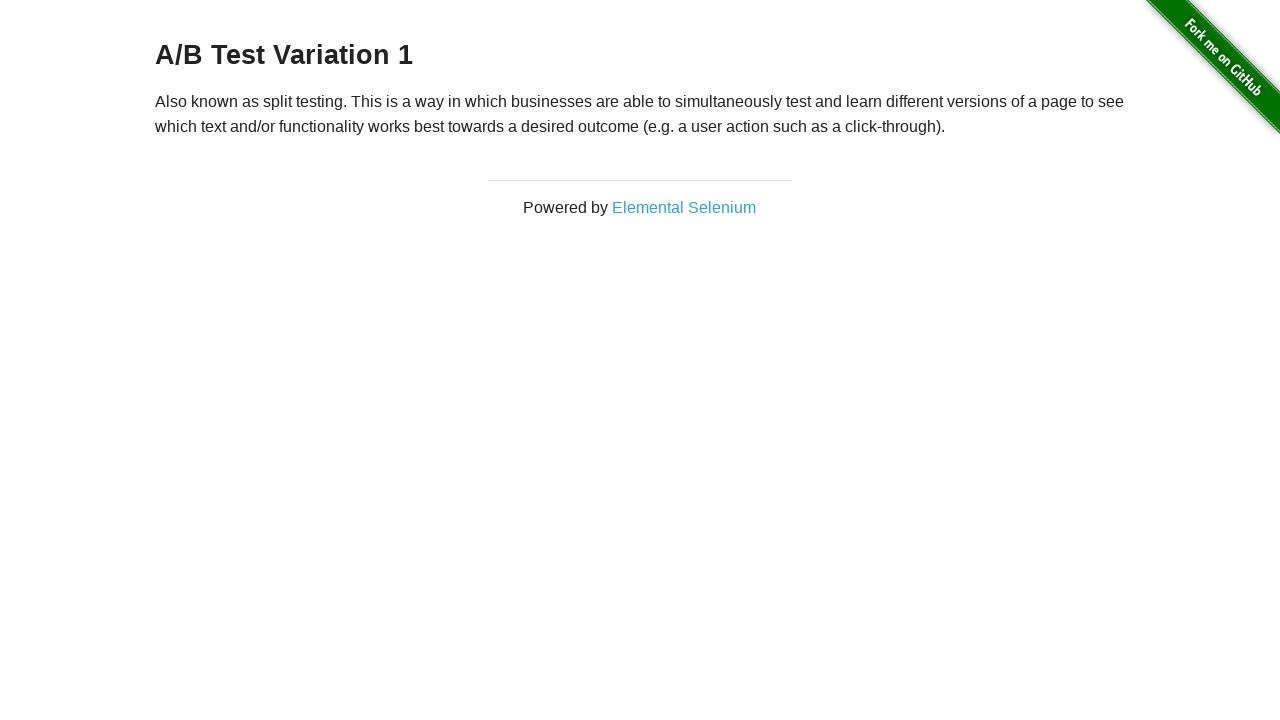

Verified page title is either 'A/B Test Control' or 'A/B Test Variation 1'
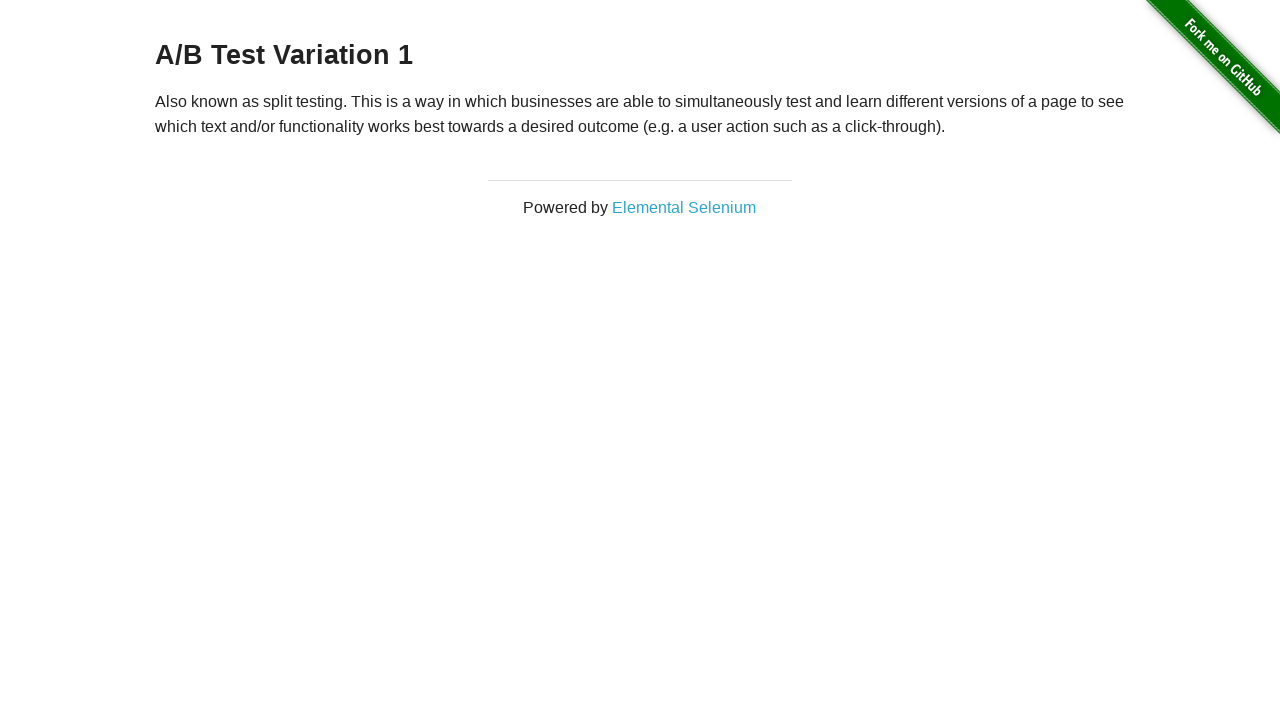

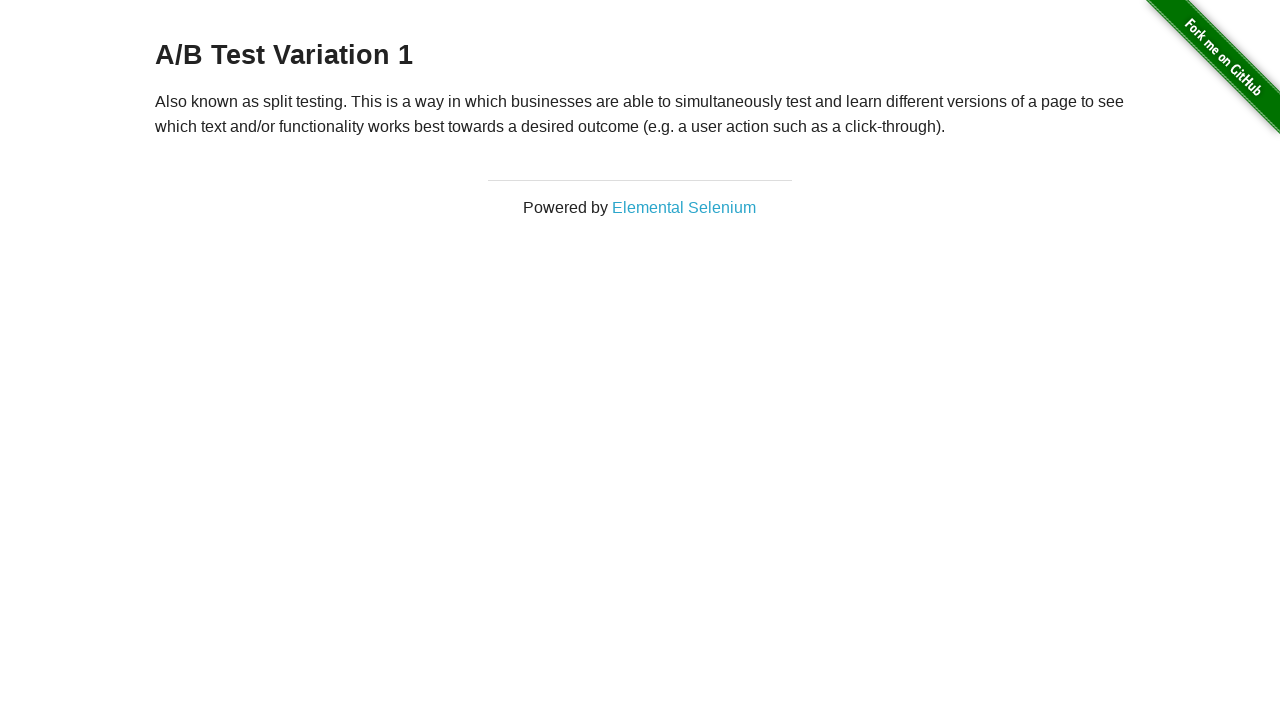